Navigates to the BrowserStack sign-up page and waits for it to load.

Starting URL: https://www.browserstack.com/users/sign_up

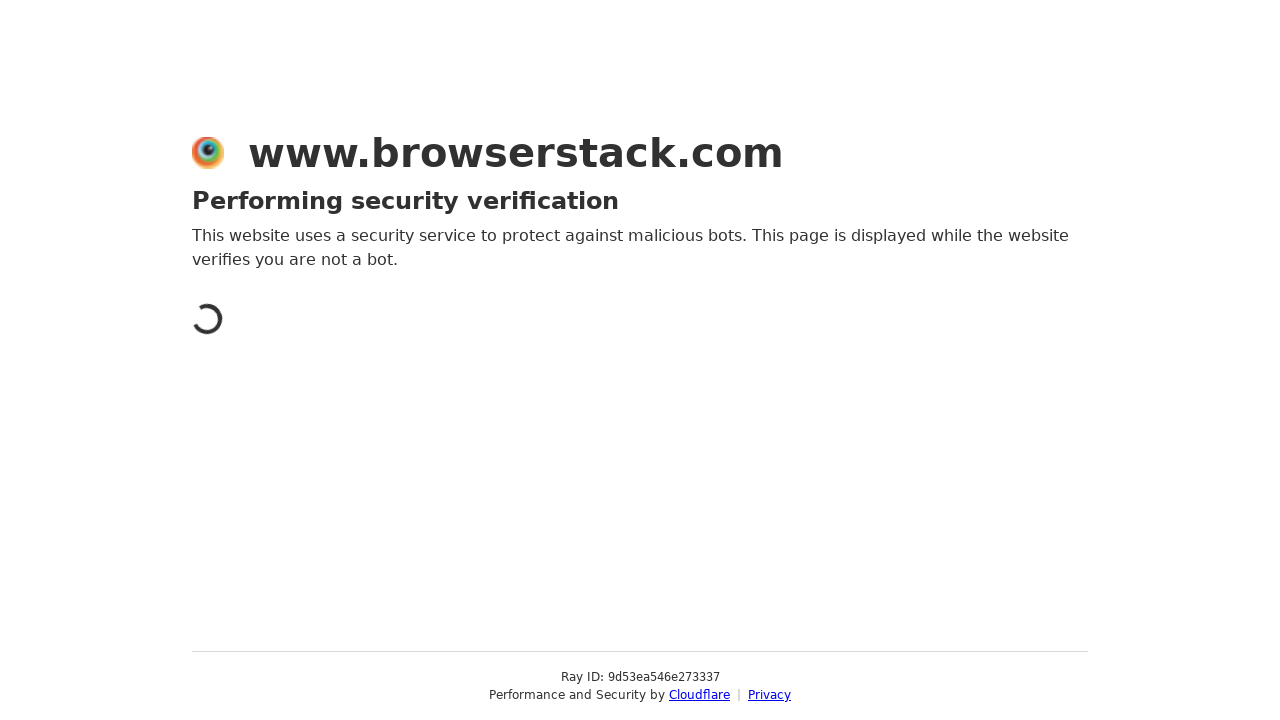

BrowserStack sign-up page loaded (domcontentloaded state)
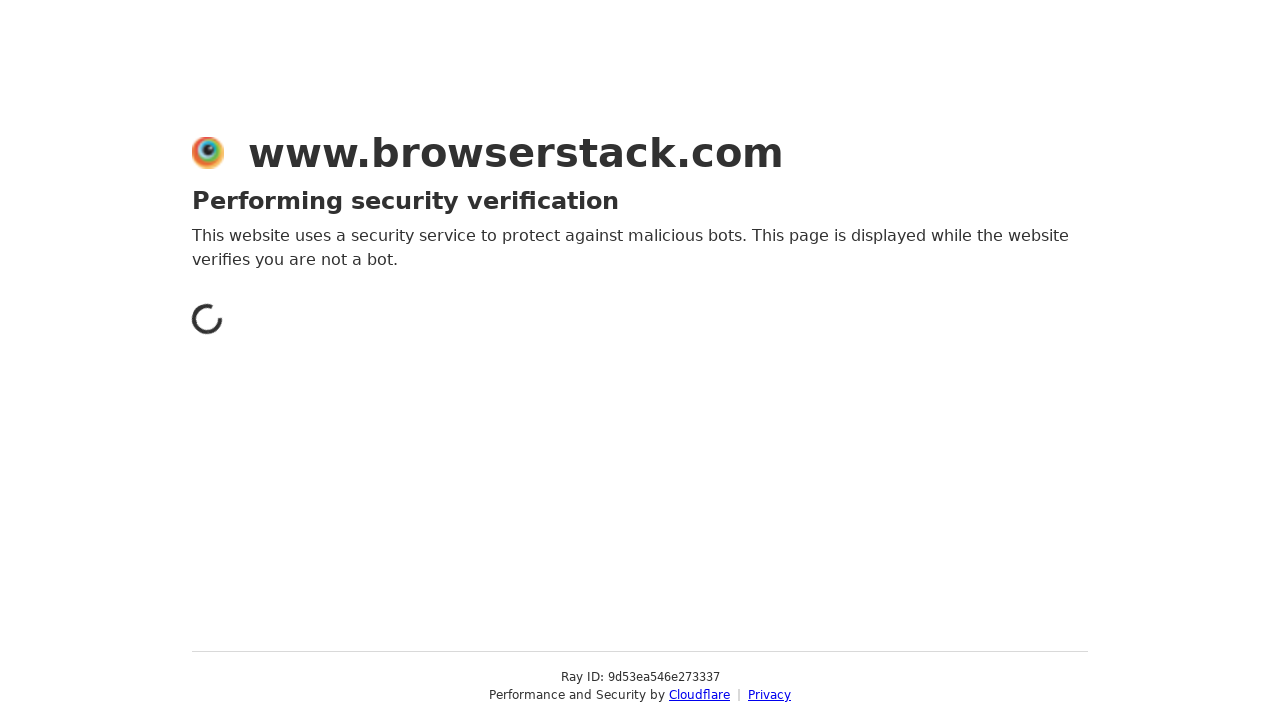

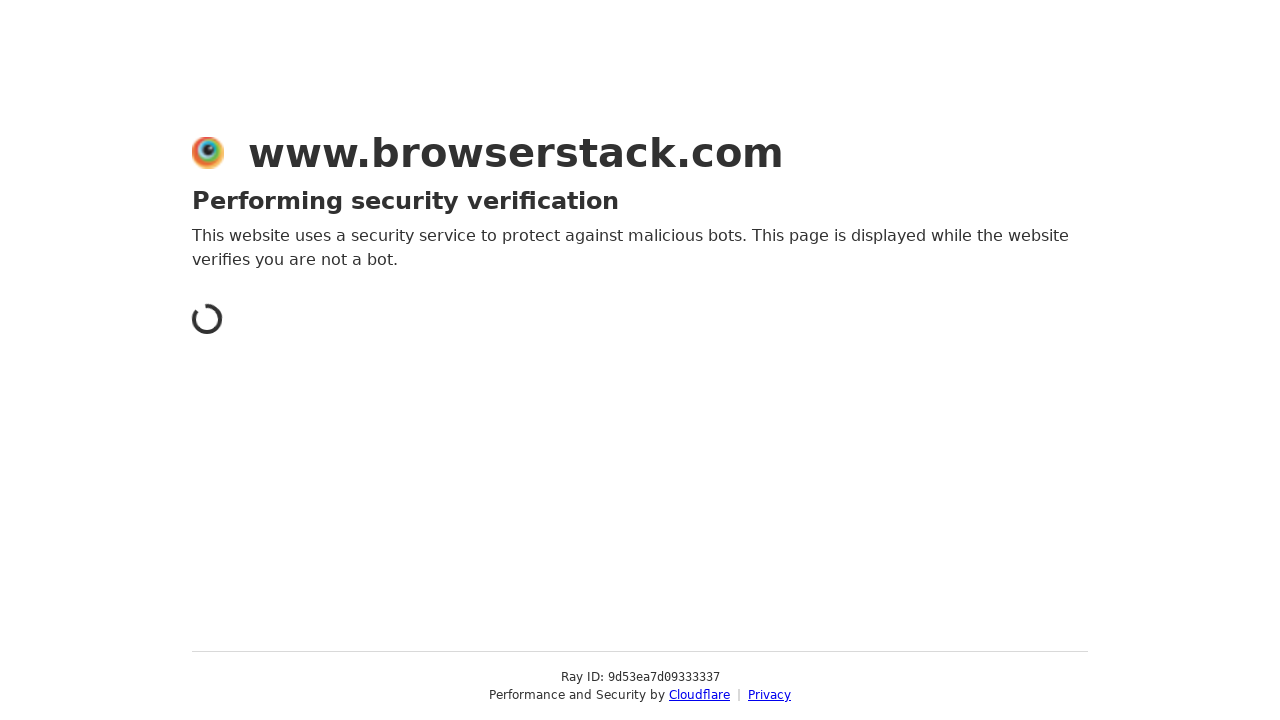